Tests clicking on a Wikipedia search form image element on a test automation practice page, which triggers a new window to open

Starting URL: http://testautomationpractice.blogspot.com

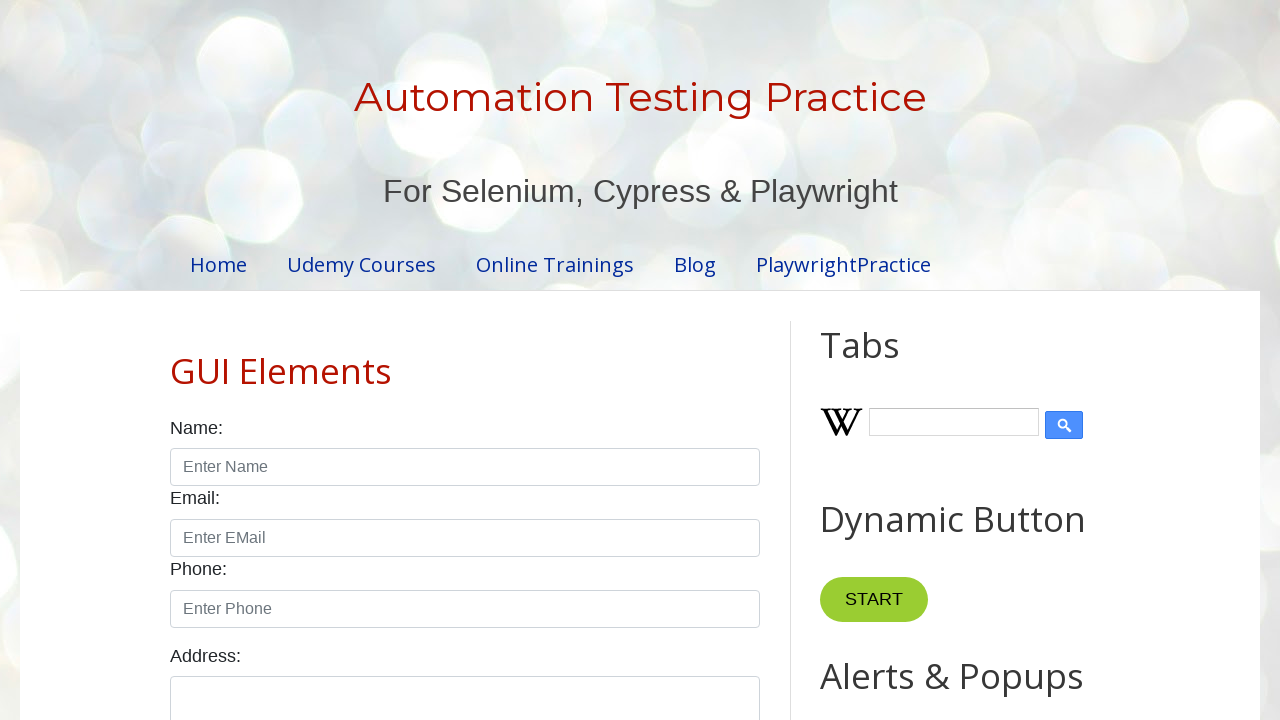

Clicked on Wikipedia search form image element at (842, 424) on xpath=//*[@id='Wikipedia1_wikipedia-search-form']/div/span[1]/a/img
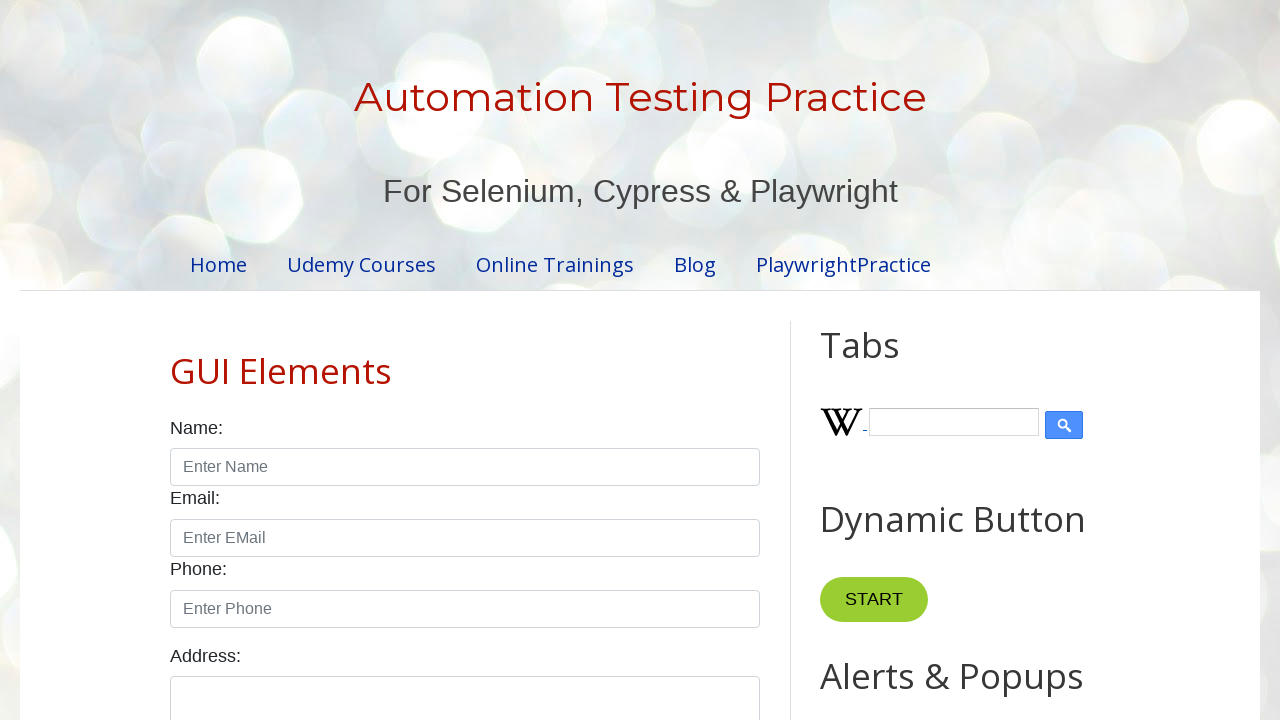

Waited 1000ms for new window/popup to appear
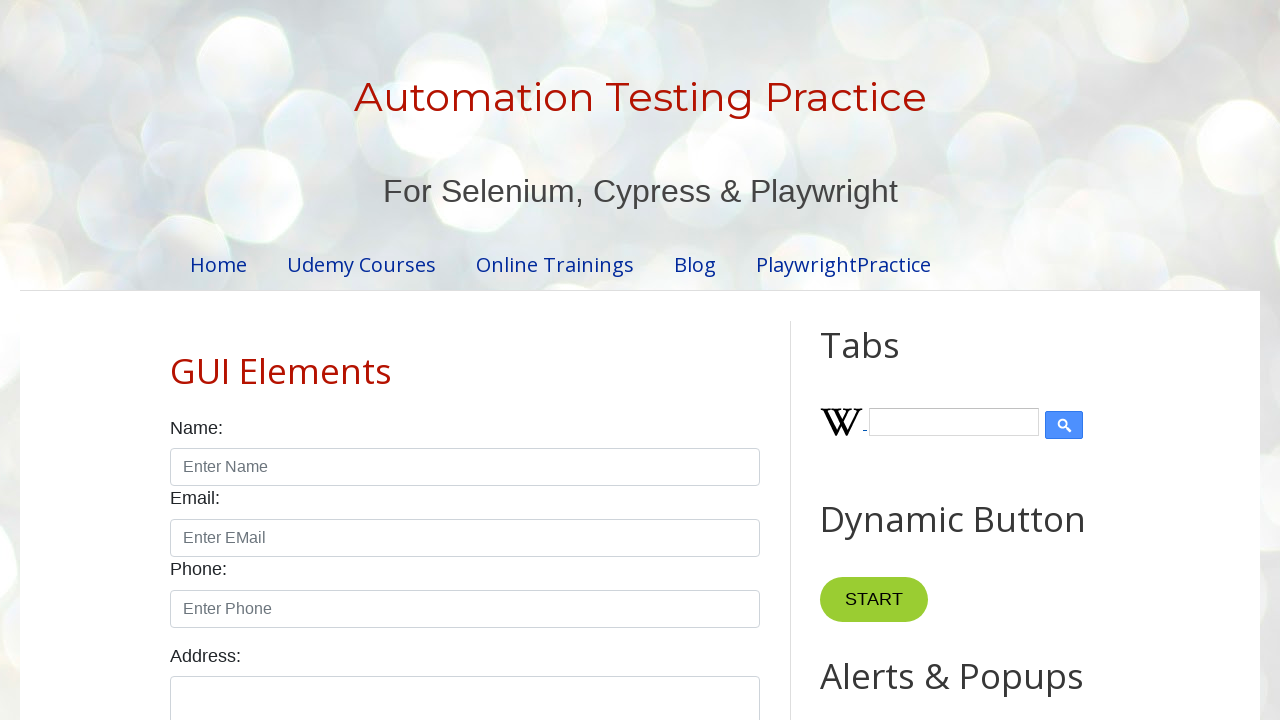

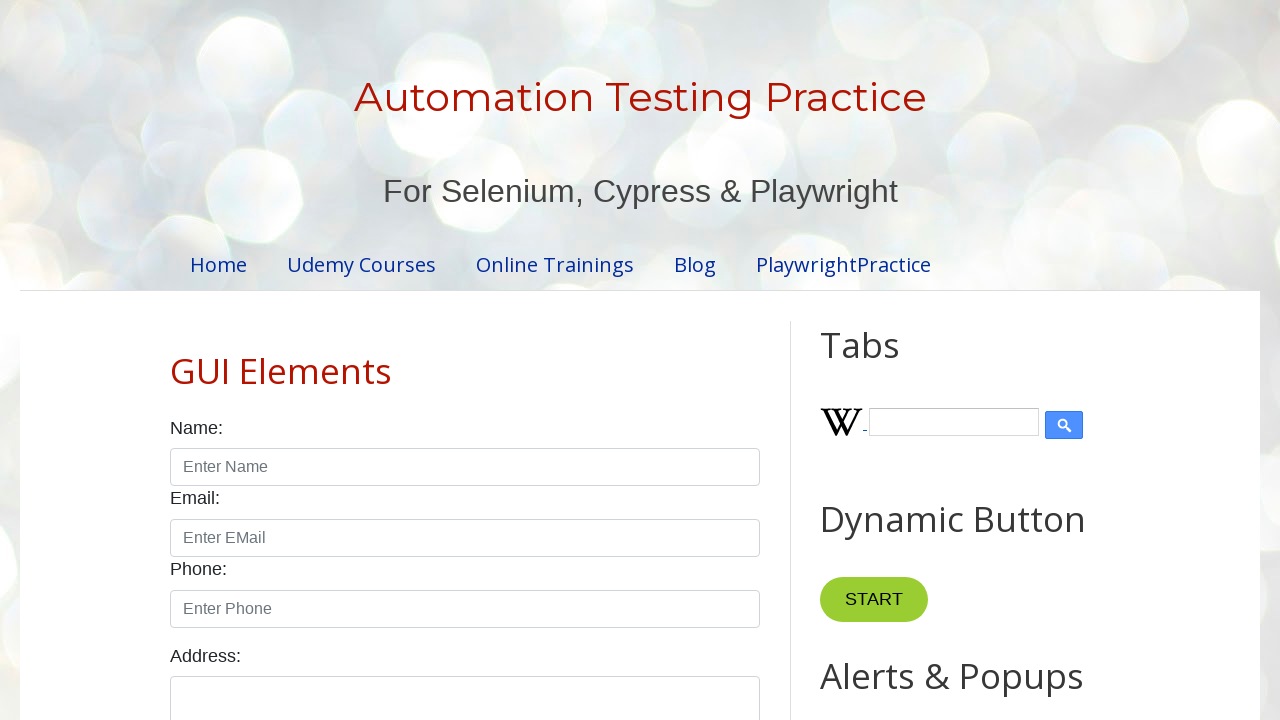